Clicks on the Checkout button and verifies the checkout form page is displayed with the correct heading.

Starting URL: https://webshop-agil-testautomatiserare.netlify.app/

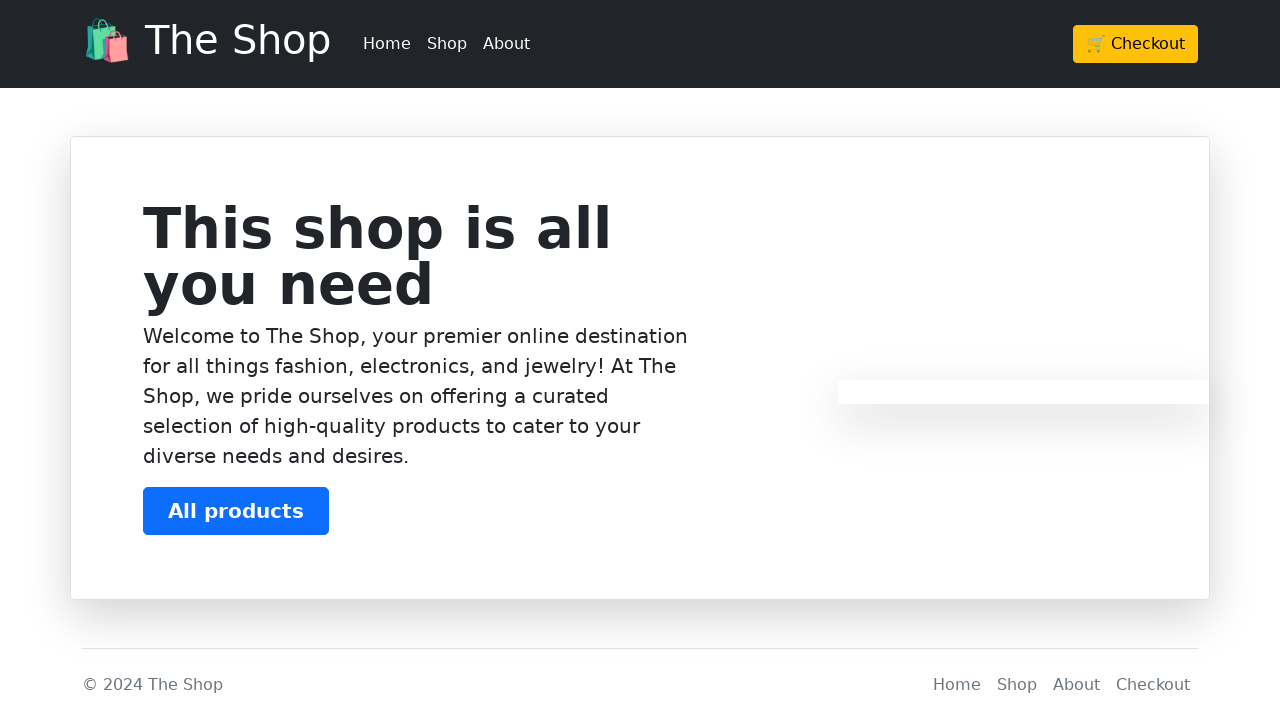

Clicked Checkout button at (1136, 44) on a.btn
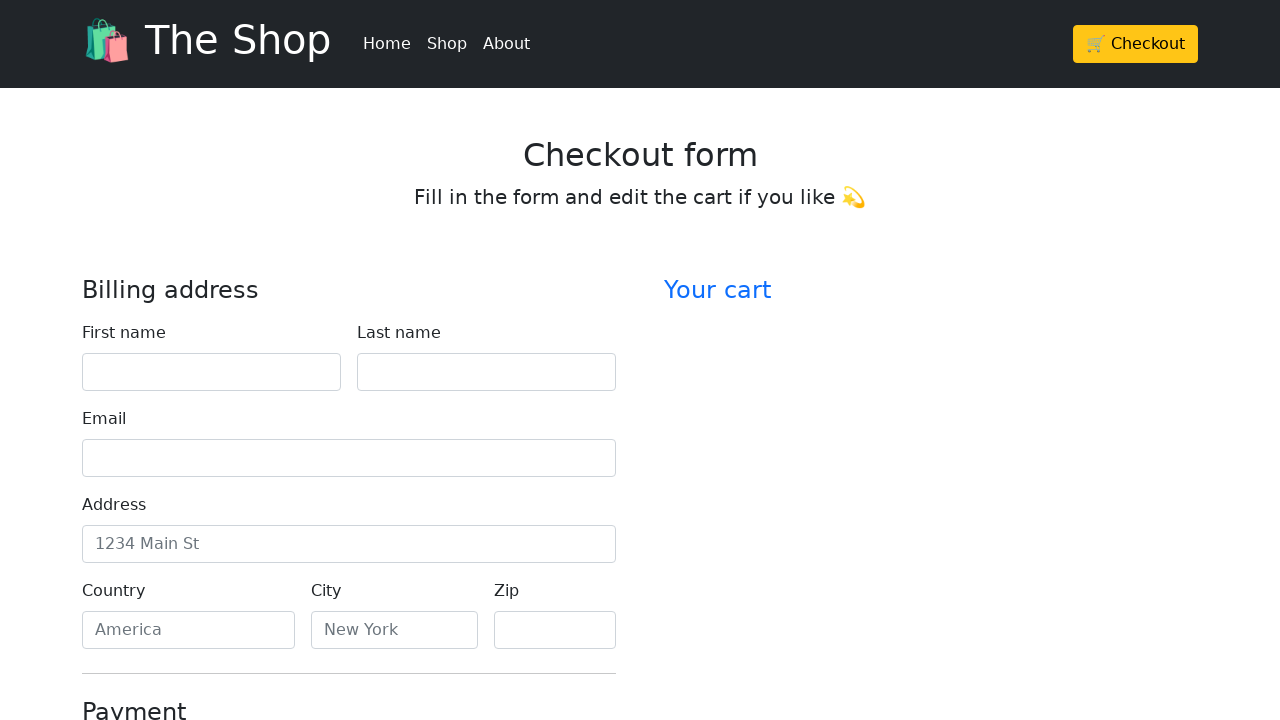

Checkout page loaded with heading element visible
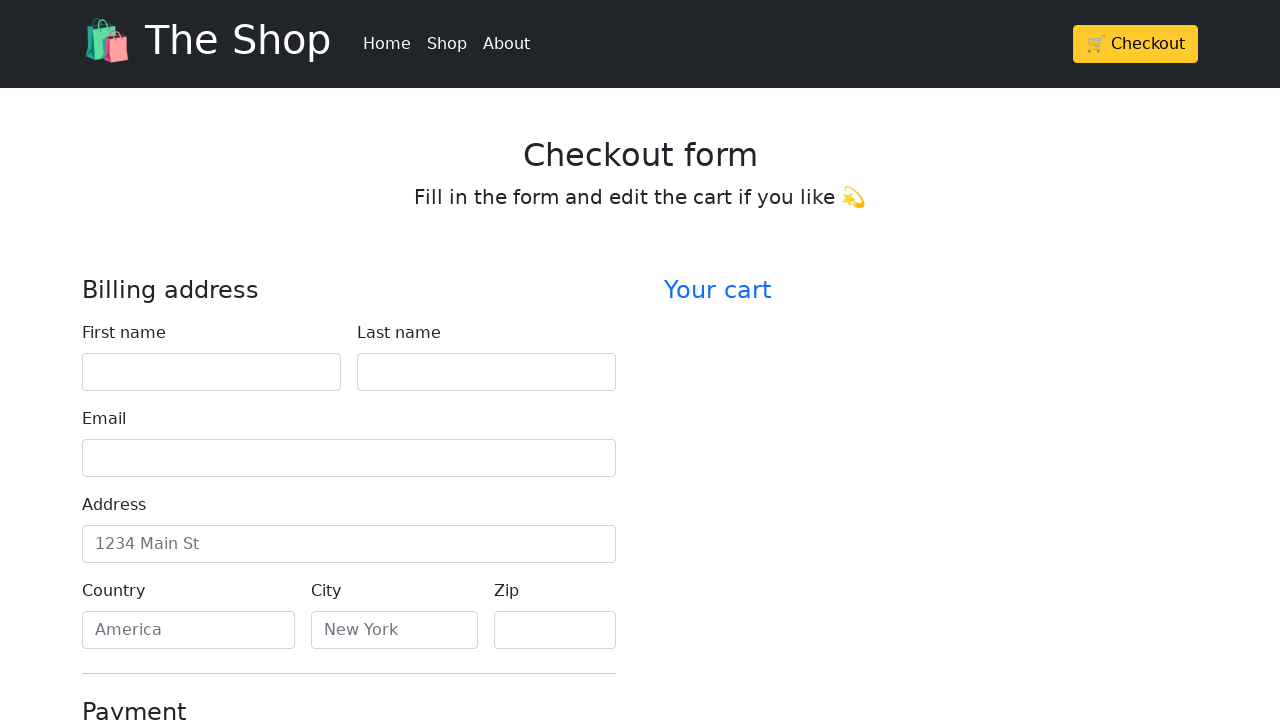

Retrieved checkout form heading: 'Checkout form'
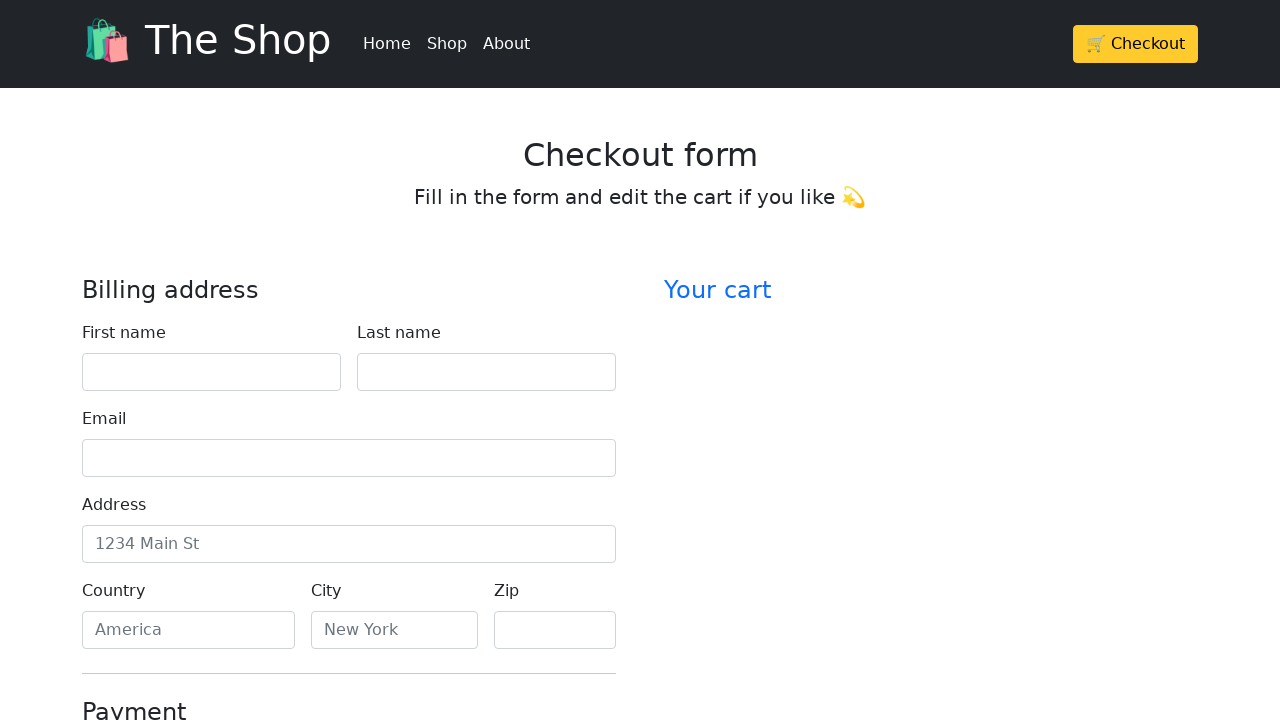

Verified checkout form heading is correct
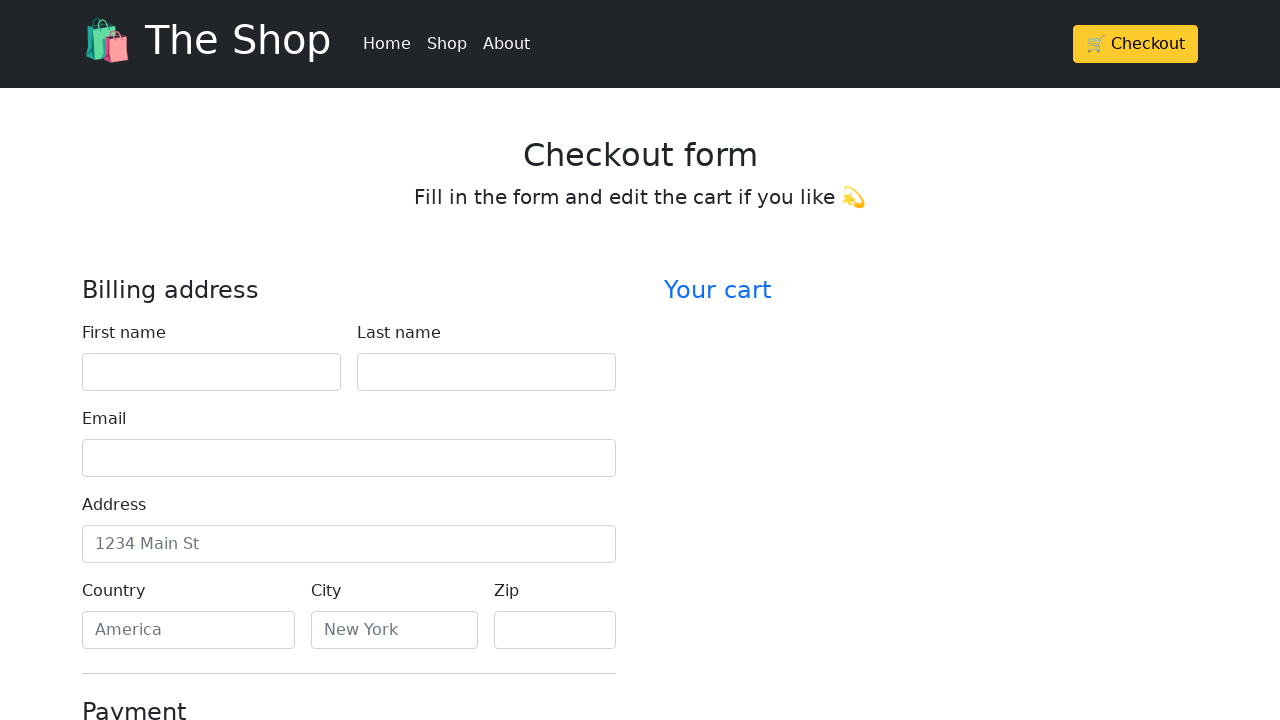

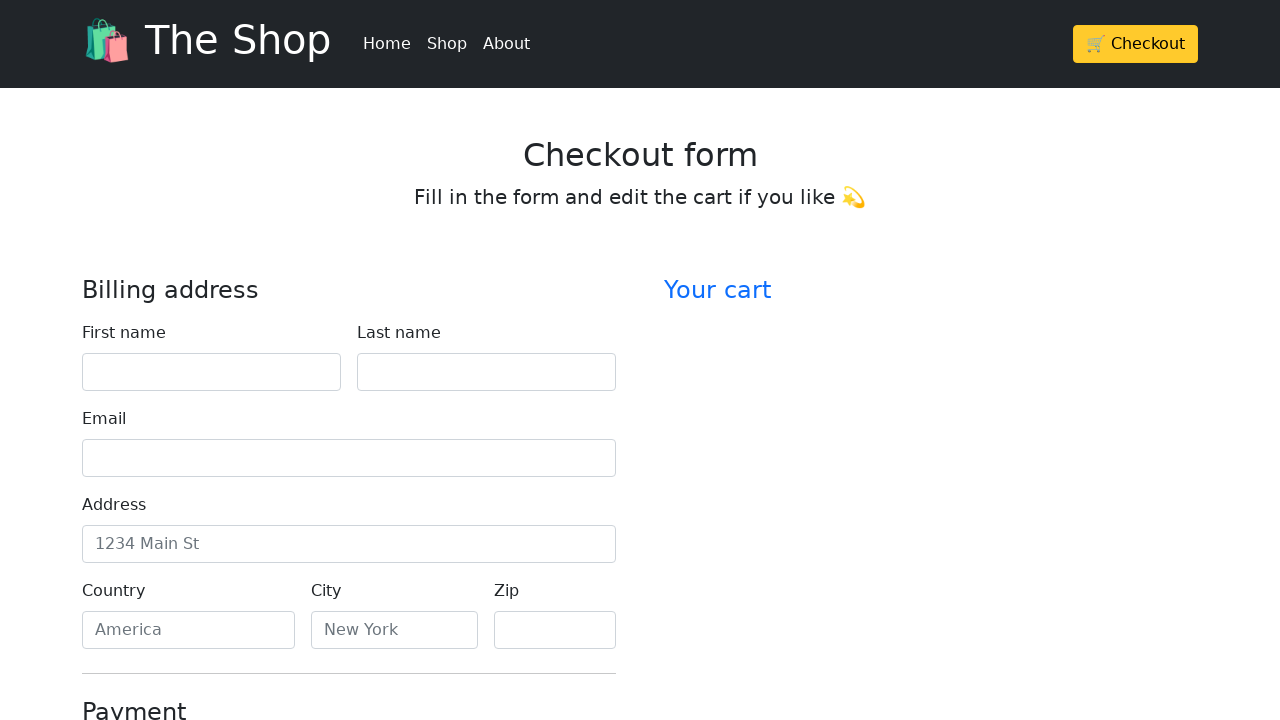